Fills out a practice registration form with personal information including name, email, gender, mobile number, hobbies, and address

Starting URL: https://demoqa.com/automation-practice-form

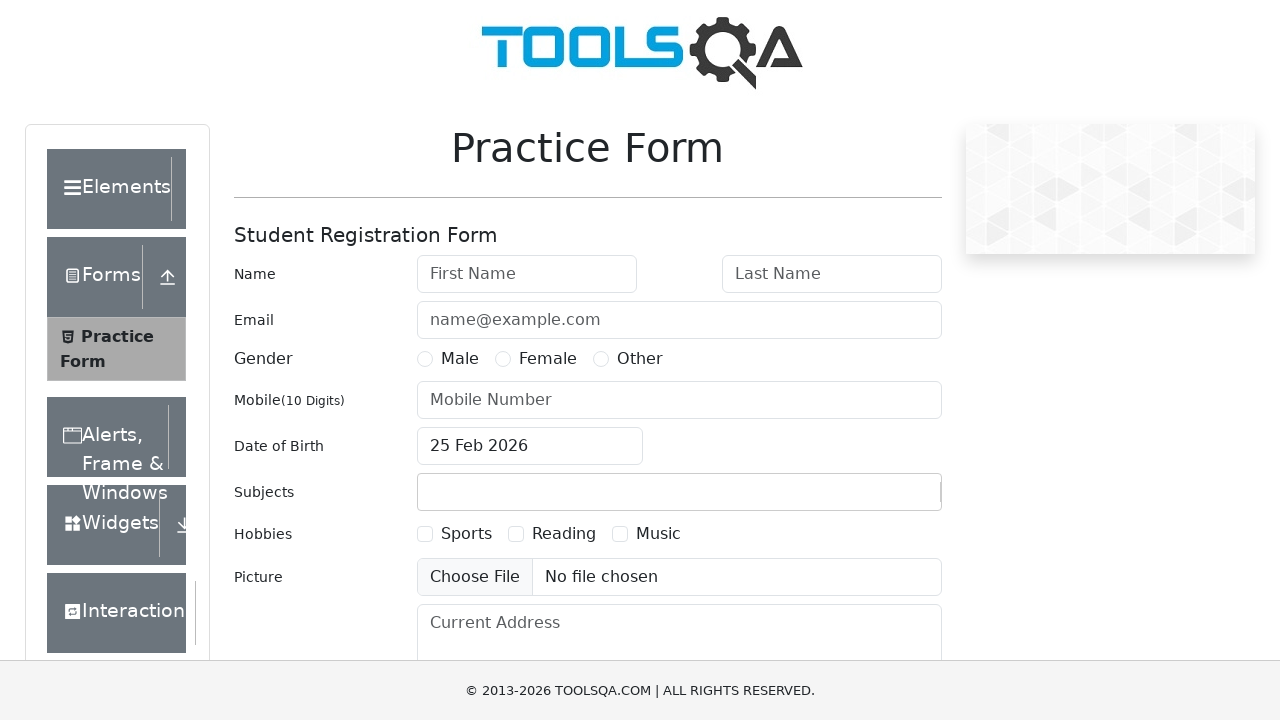

Filled first name field with 'Jeremy' on #firstName
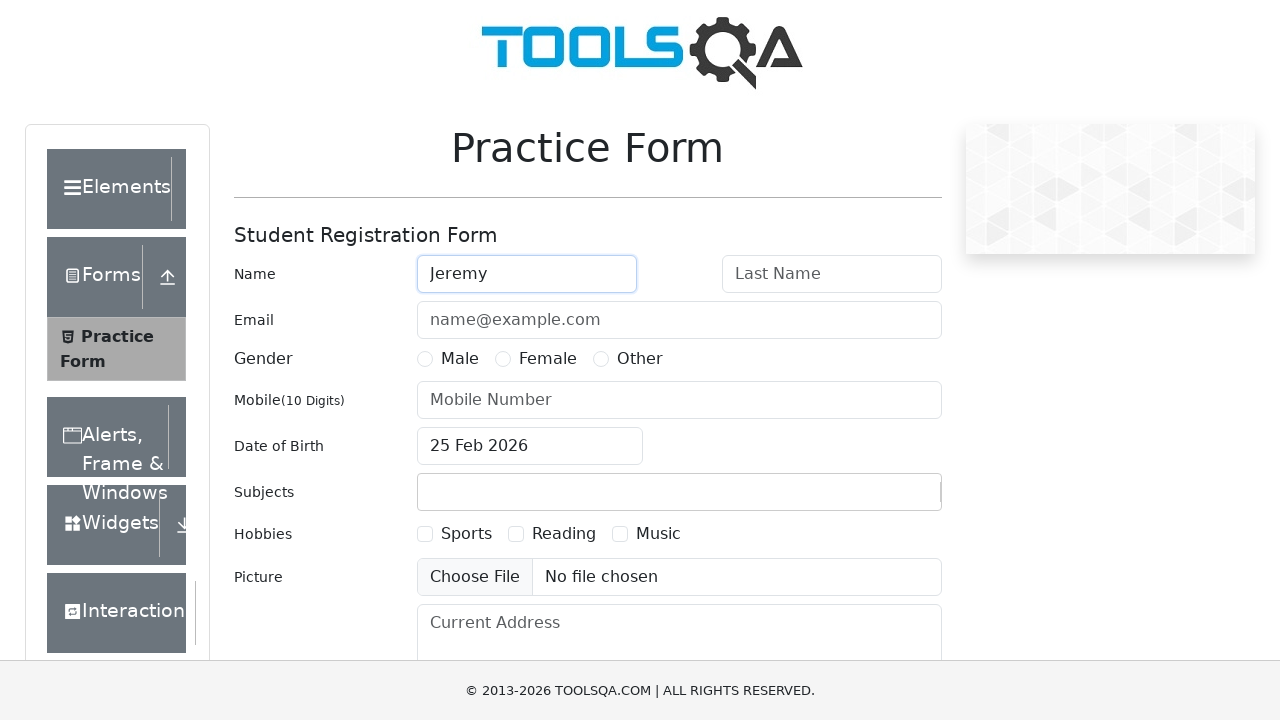

Filled last name field with 'Wallace' on #lastName
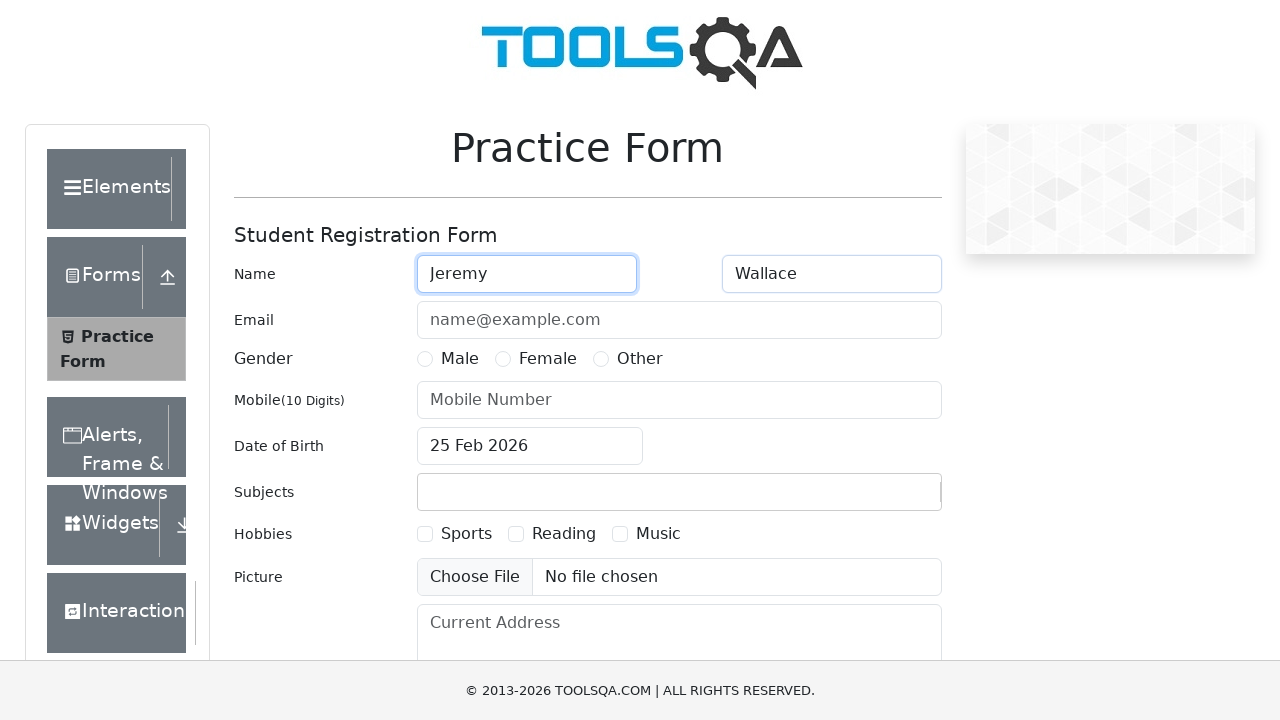

Filled email field with 'jeremy.wallace@demoqa.com' on #userEmail
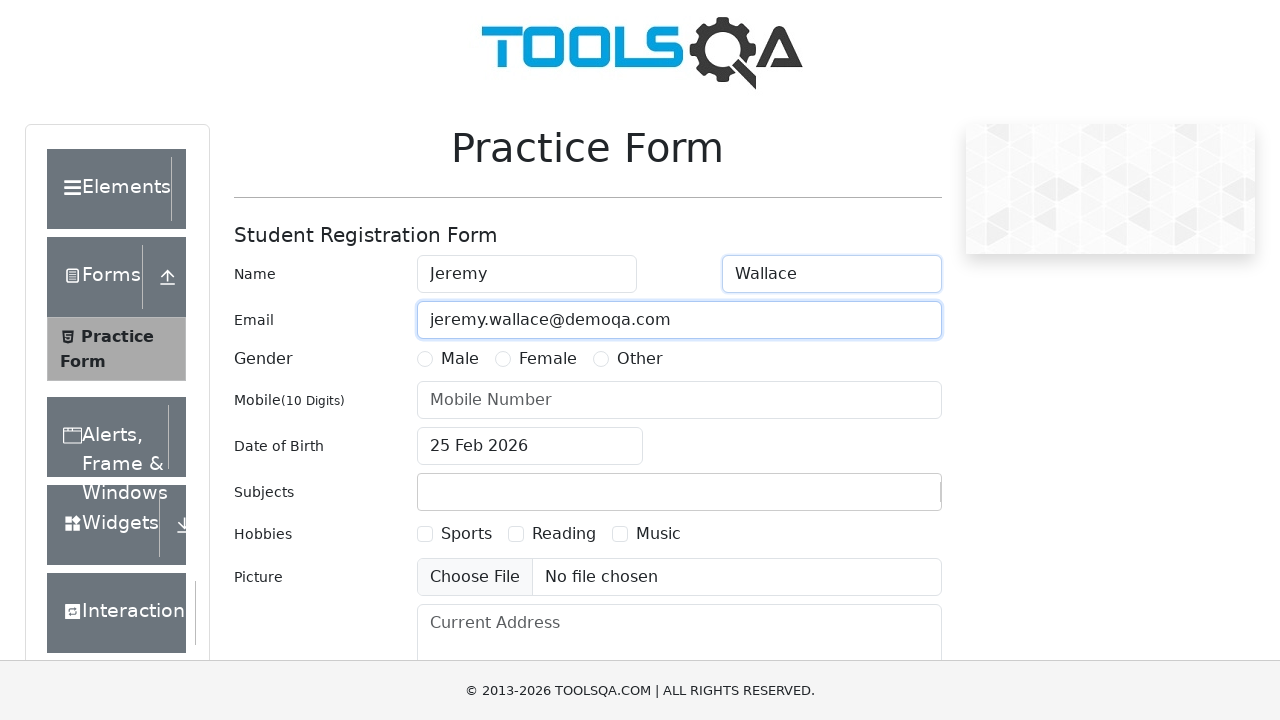

Selected Male gender option at (460, 359) on label[for='gender-radio-1']
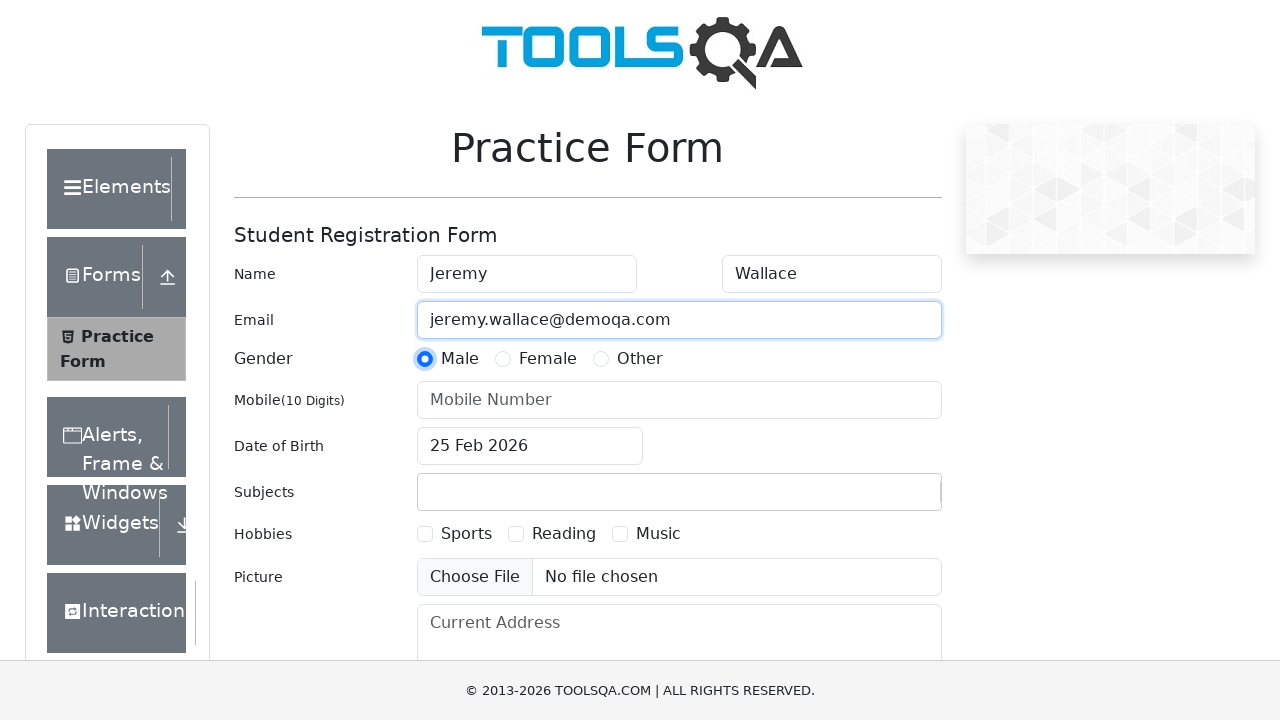

Filled mobile number field with '123456789' on input[placeholder='Mobile Number']
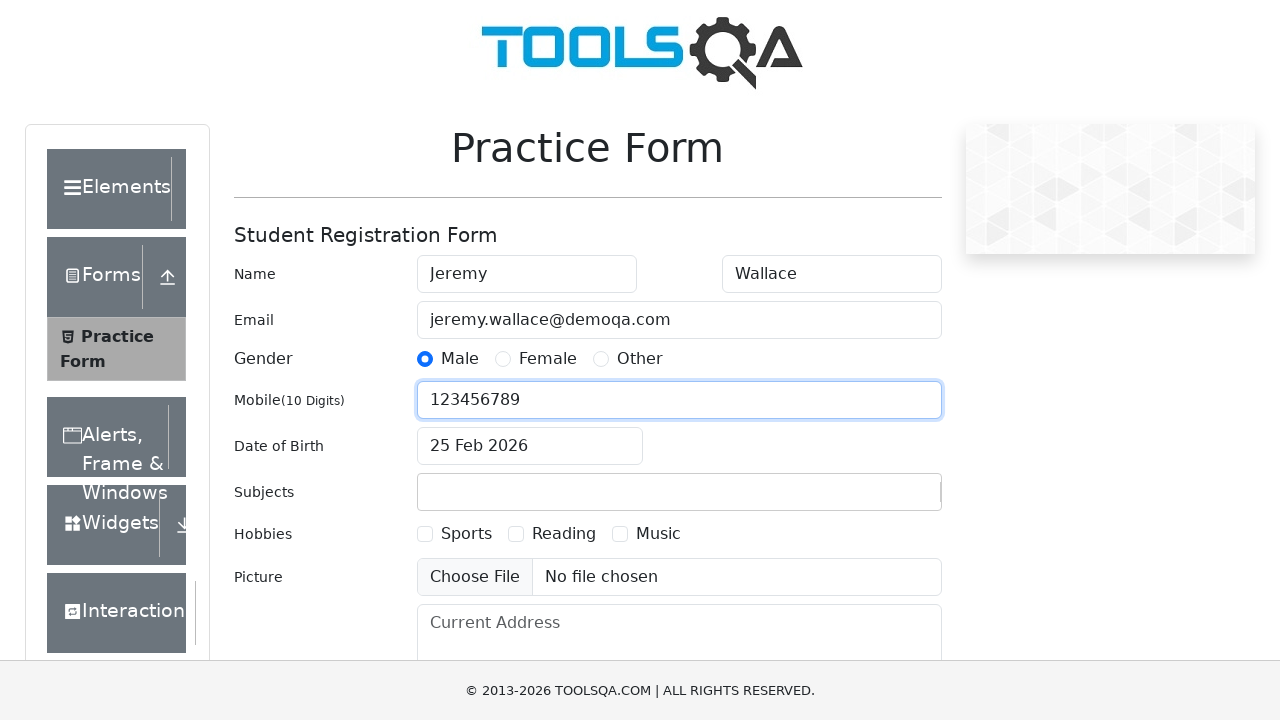

Selected Reading hobby checkbox at (564, 534) on label[for='hobbies-checkbox-2']
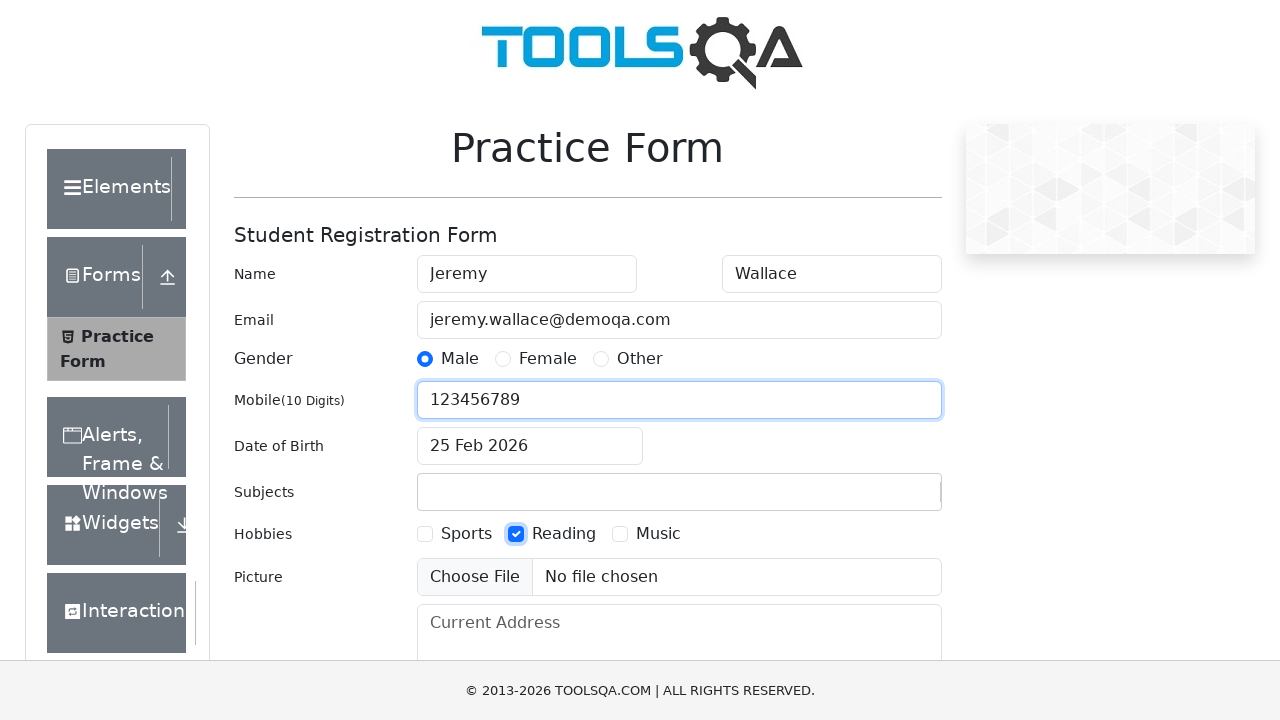

Filled current address field with '21 Baker Street' on #currentAddress
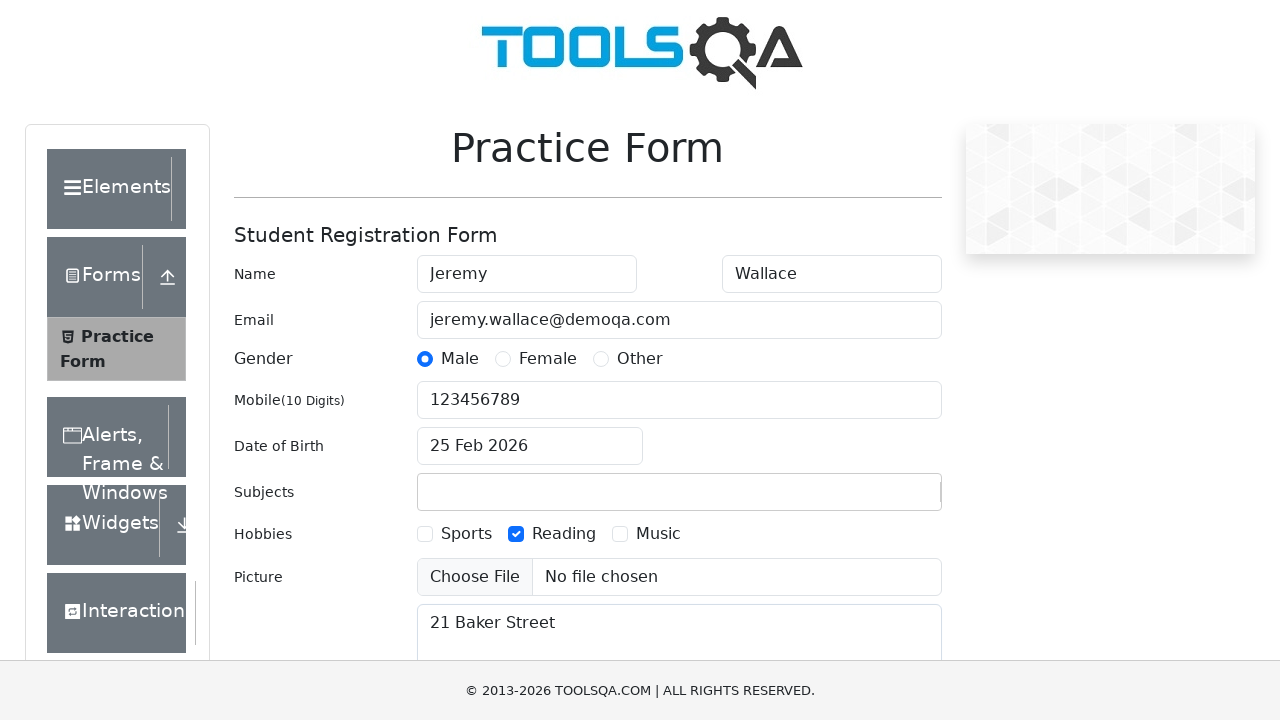

Pressed Enter key in address field
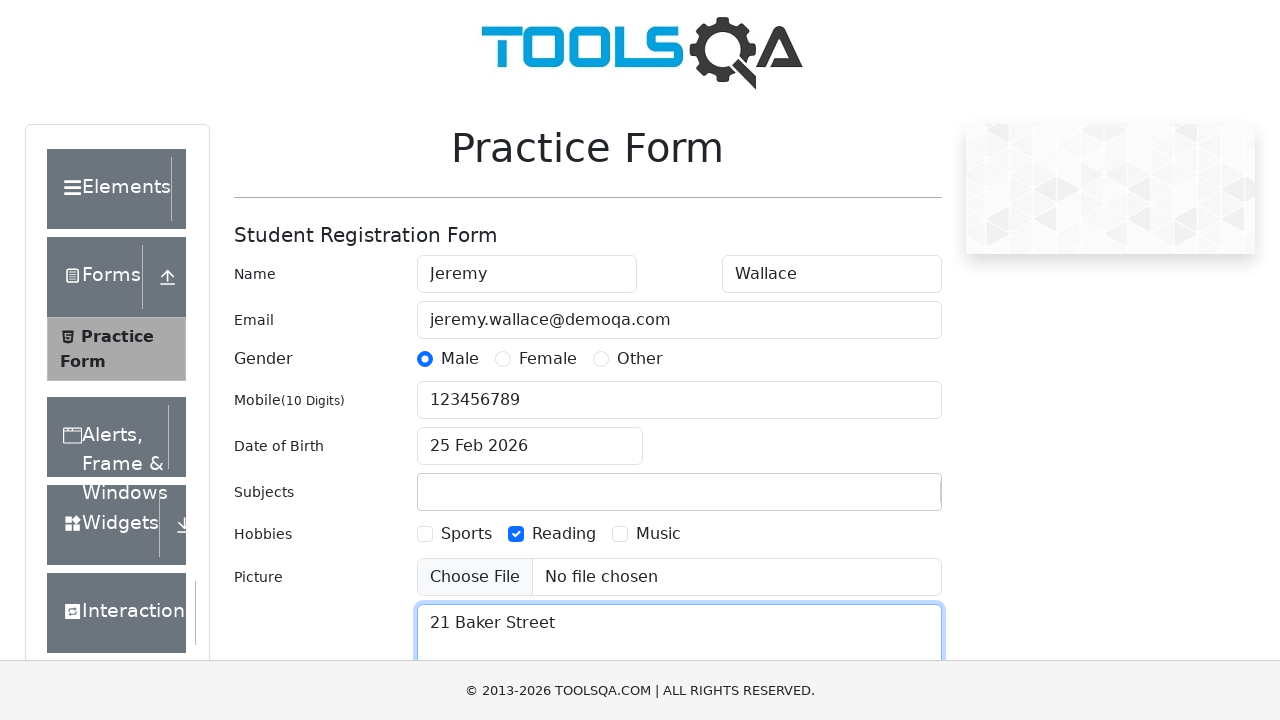

Typed 'London' in address field on #currentAddress
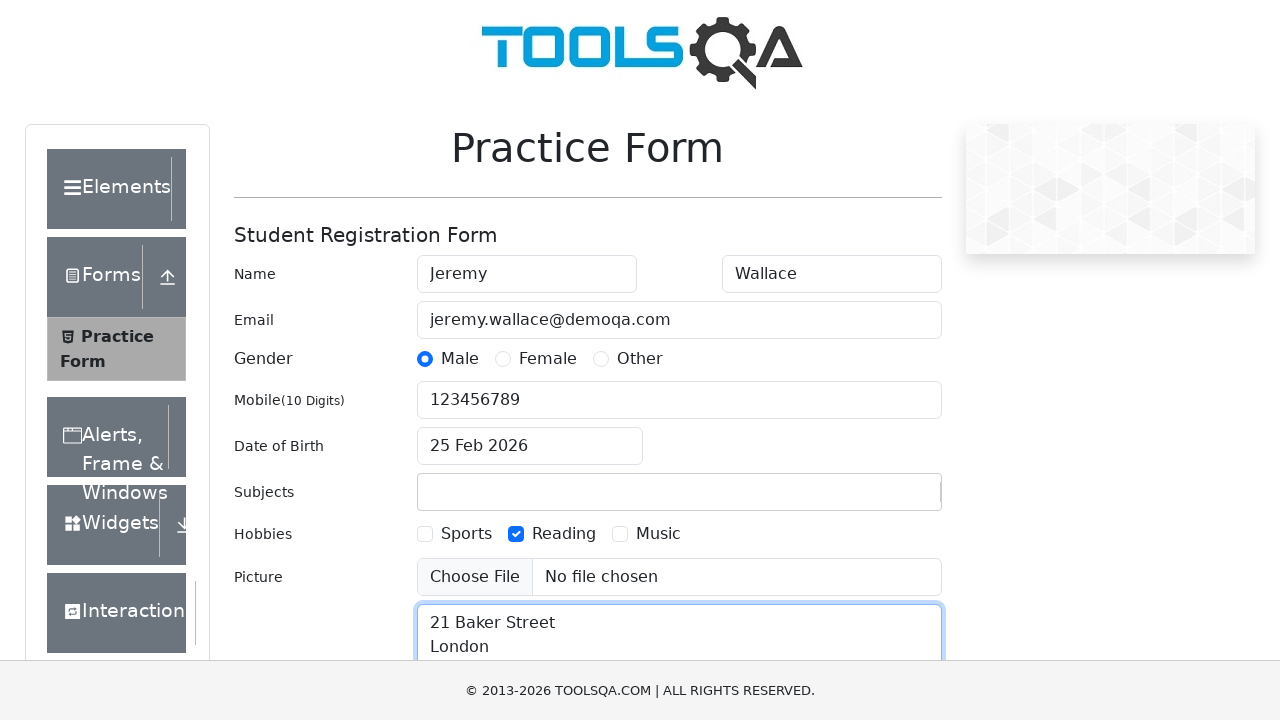

Pressed Enter key in address field
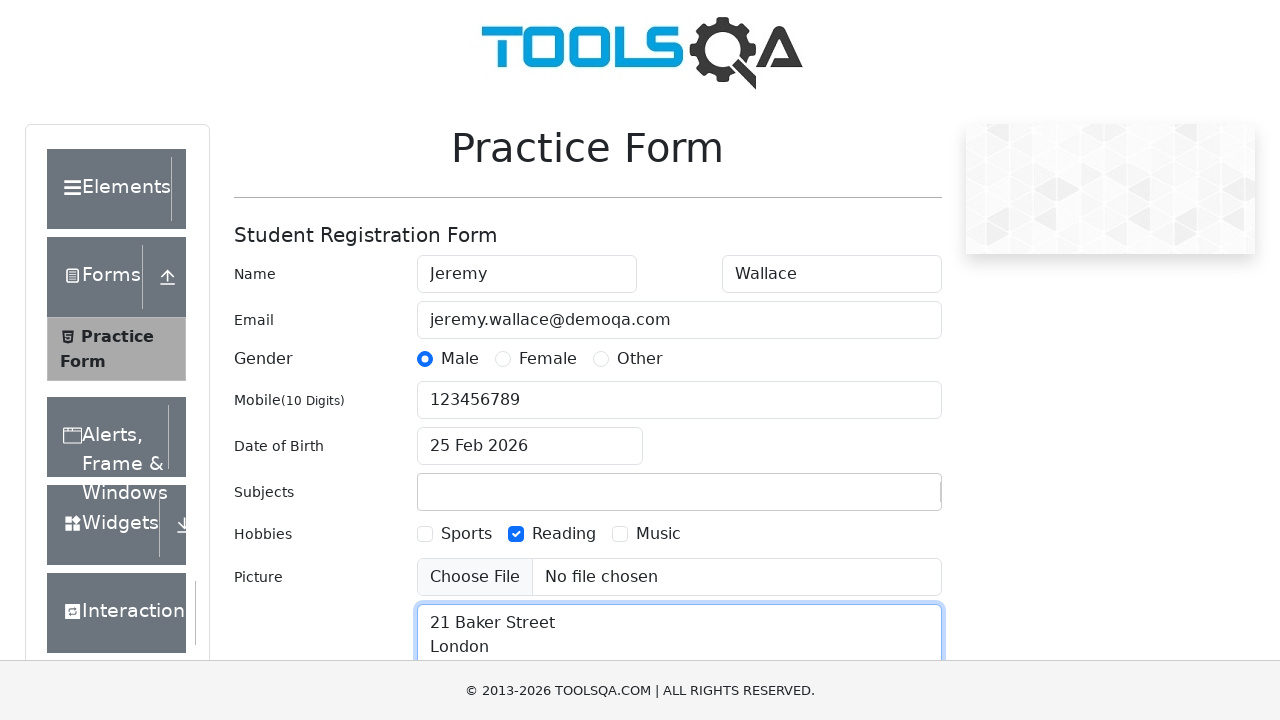

Typed 'SW1 2JD' postal code in address field on #currentAddress
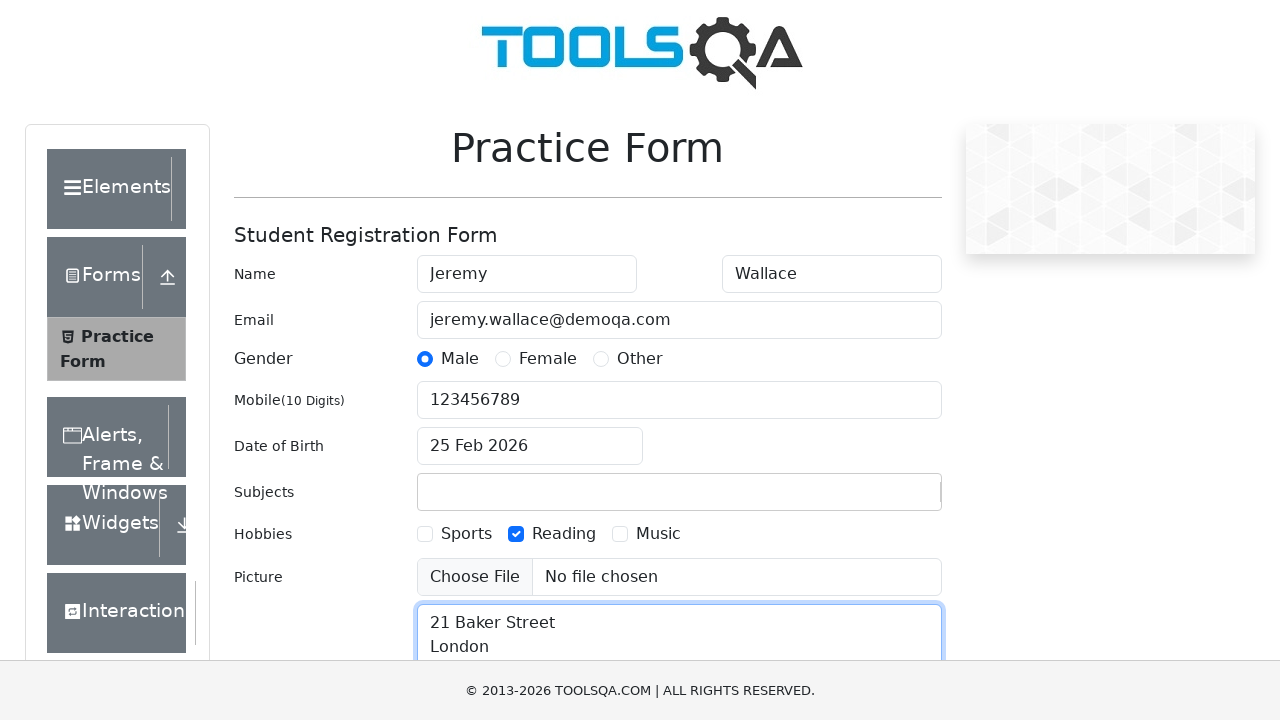

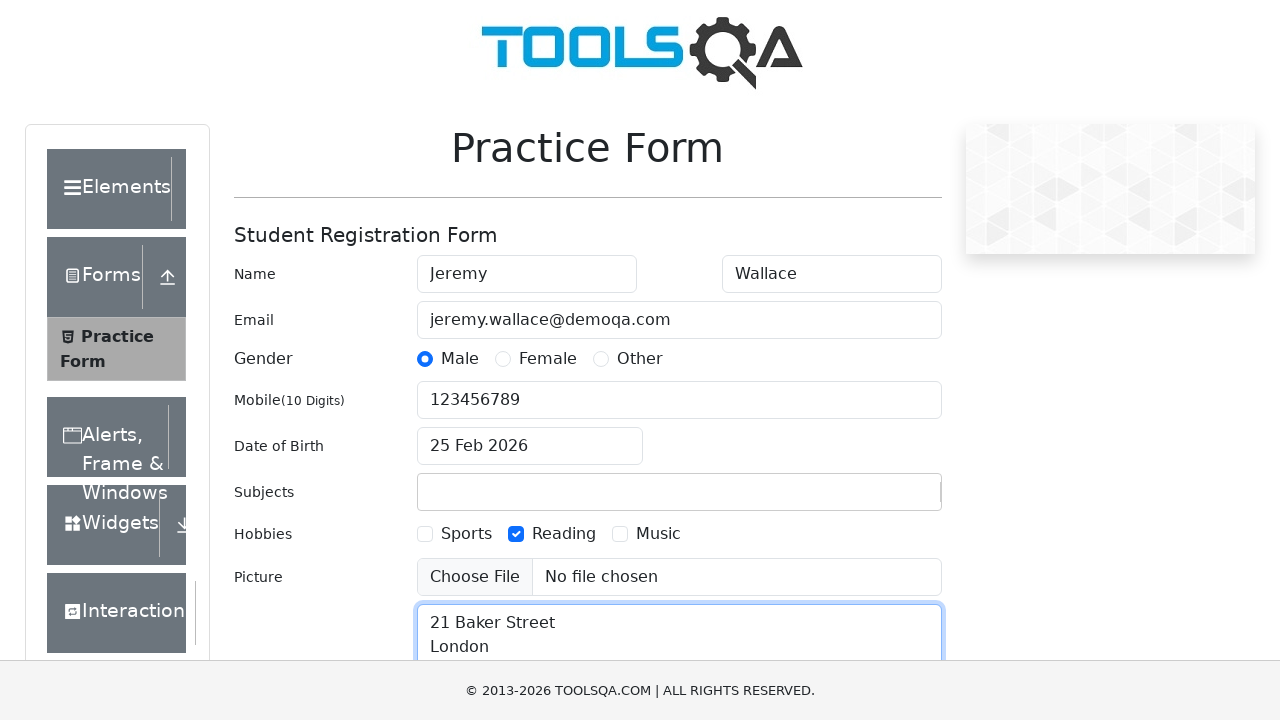